Tests drag and drop functionality by dragging an element to a drop zone, plus additional mouse actions like double-click and right-click

Starting URL: https://www.qa-practice.com/elements/dragndrop/boxes

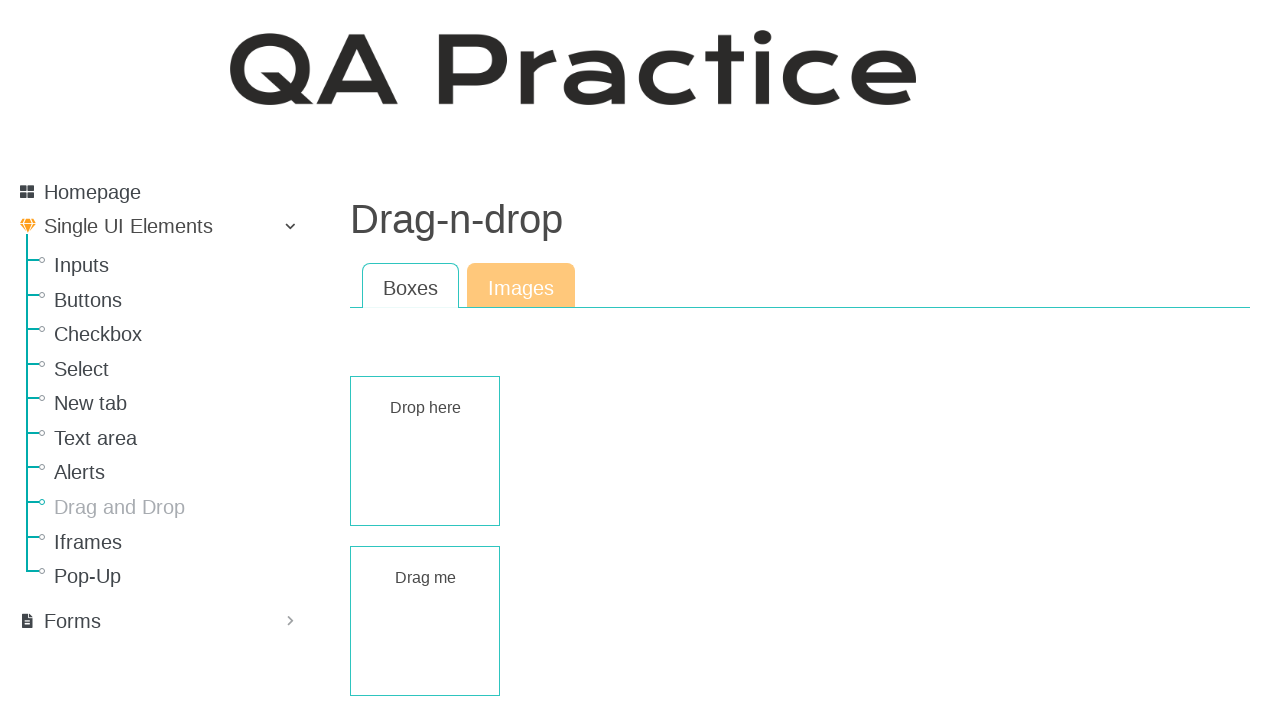

Navigated to drag and drop test page
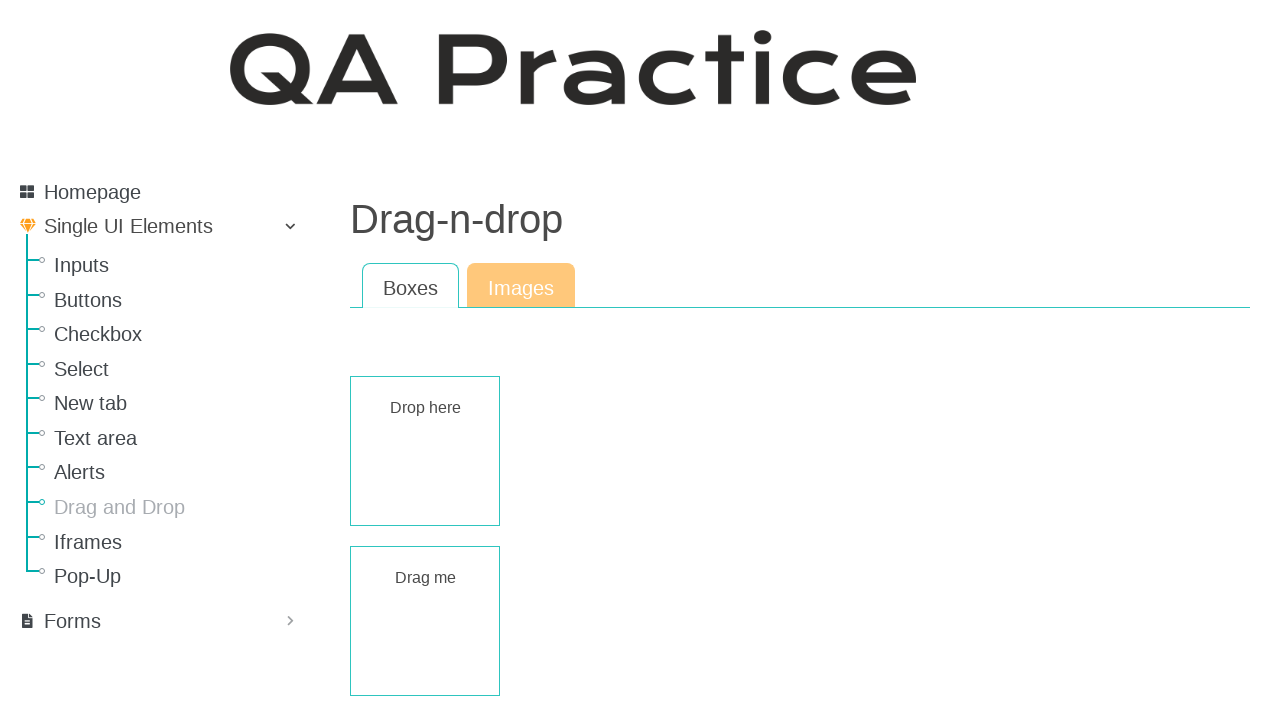

Located draggable element
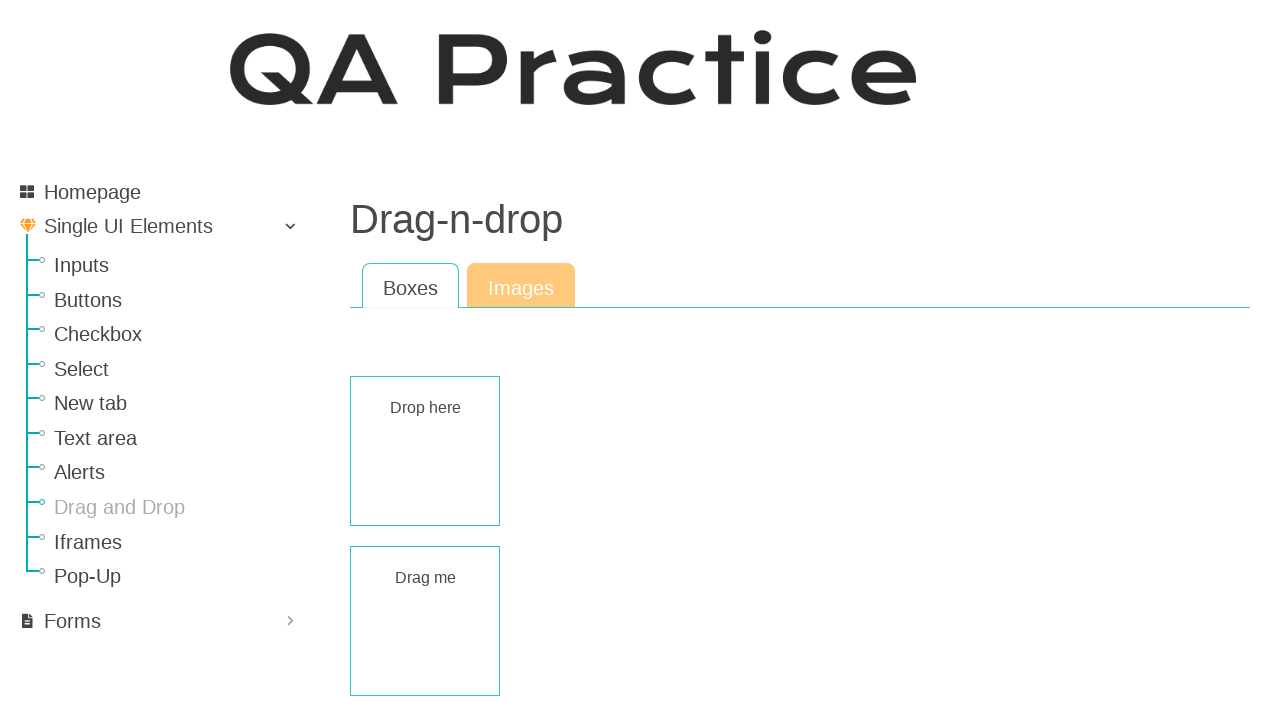

Located droppable element
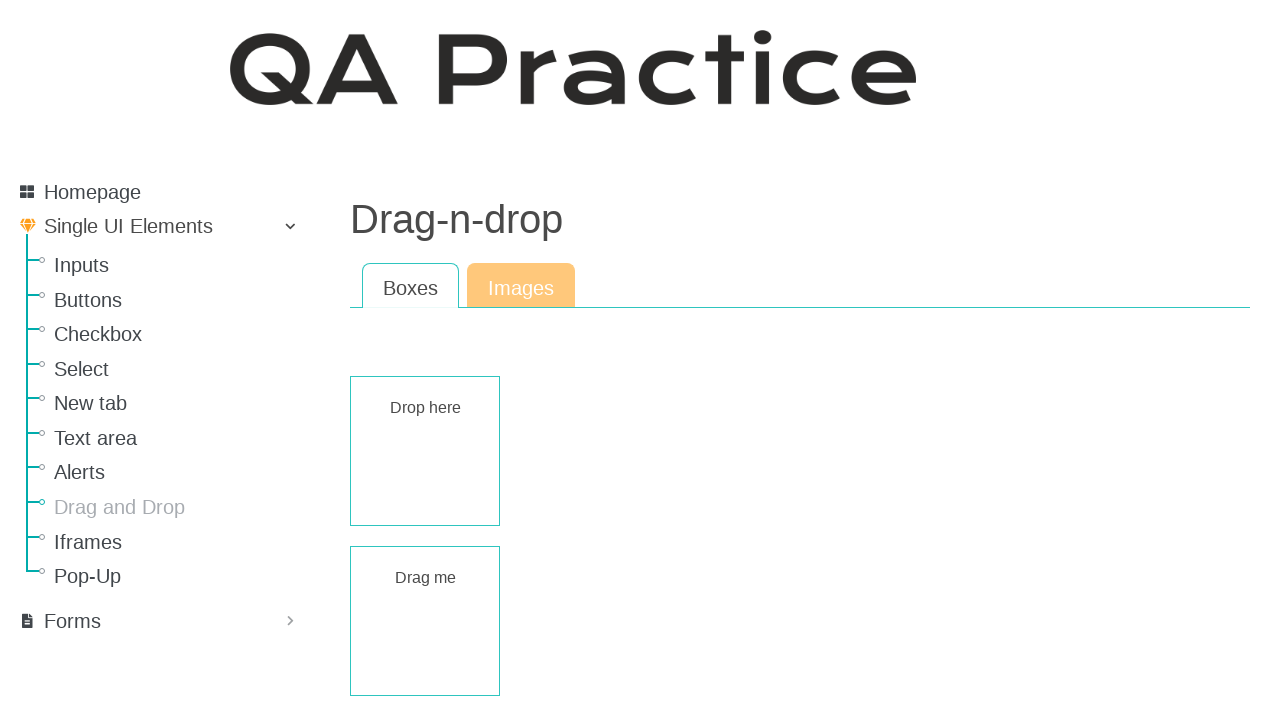

Dragged element to drop zone at (425, 451)
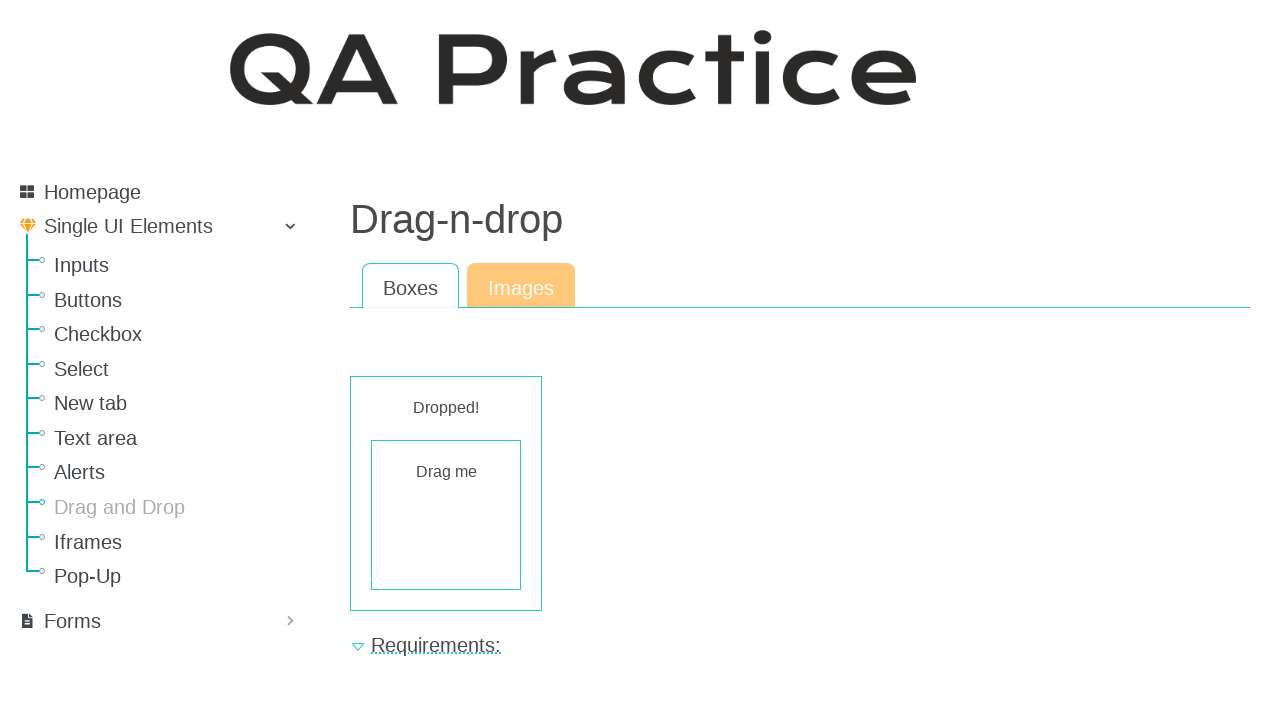

Waited 3 seconds for drop animation to complete
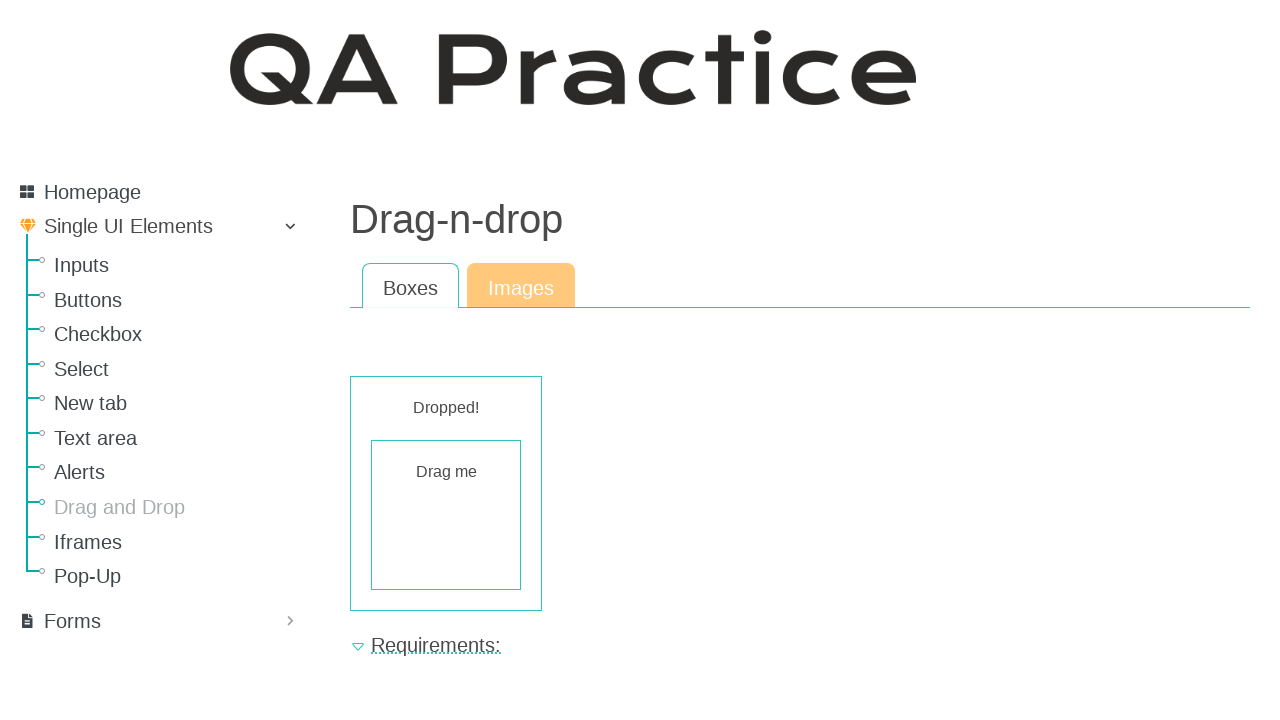

Double-clicked on page body at (640, 360) on body
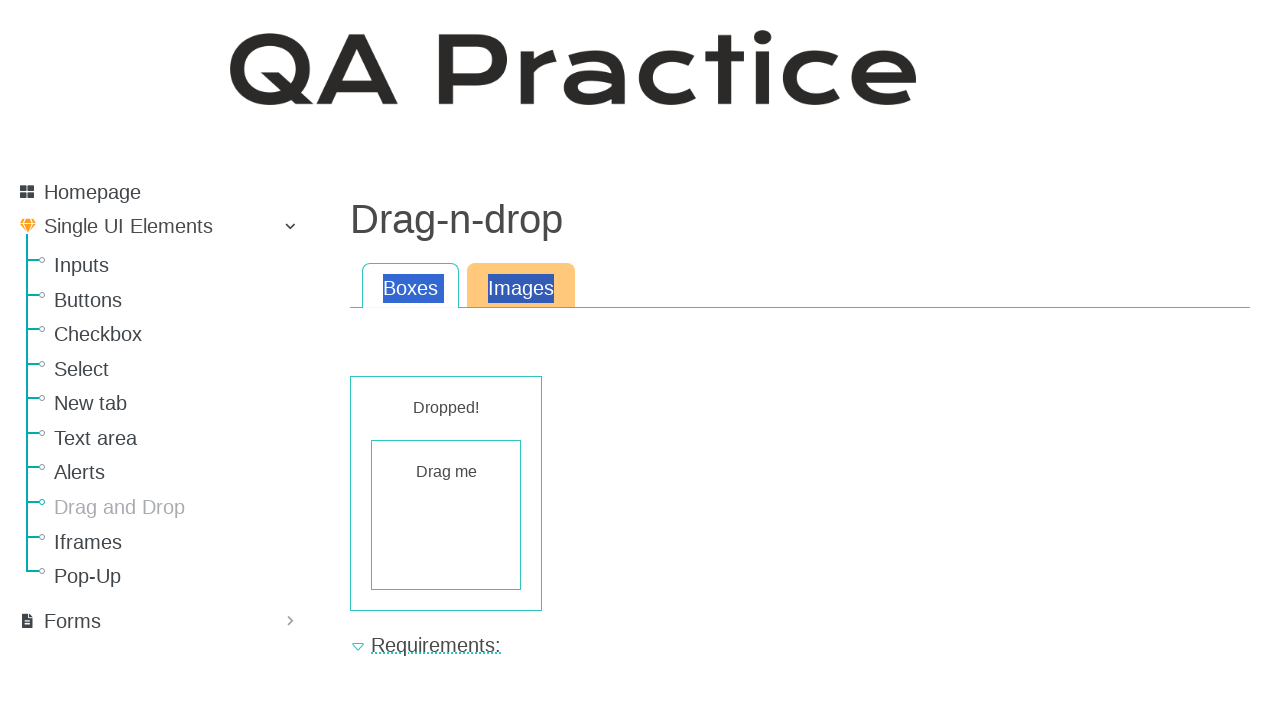

Right-clicked on page body to open context menu at (640, 360) on body
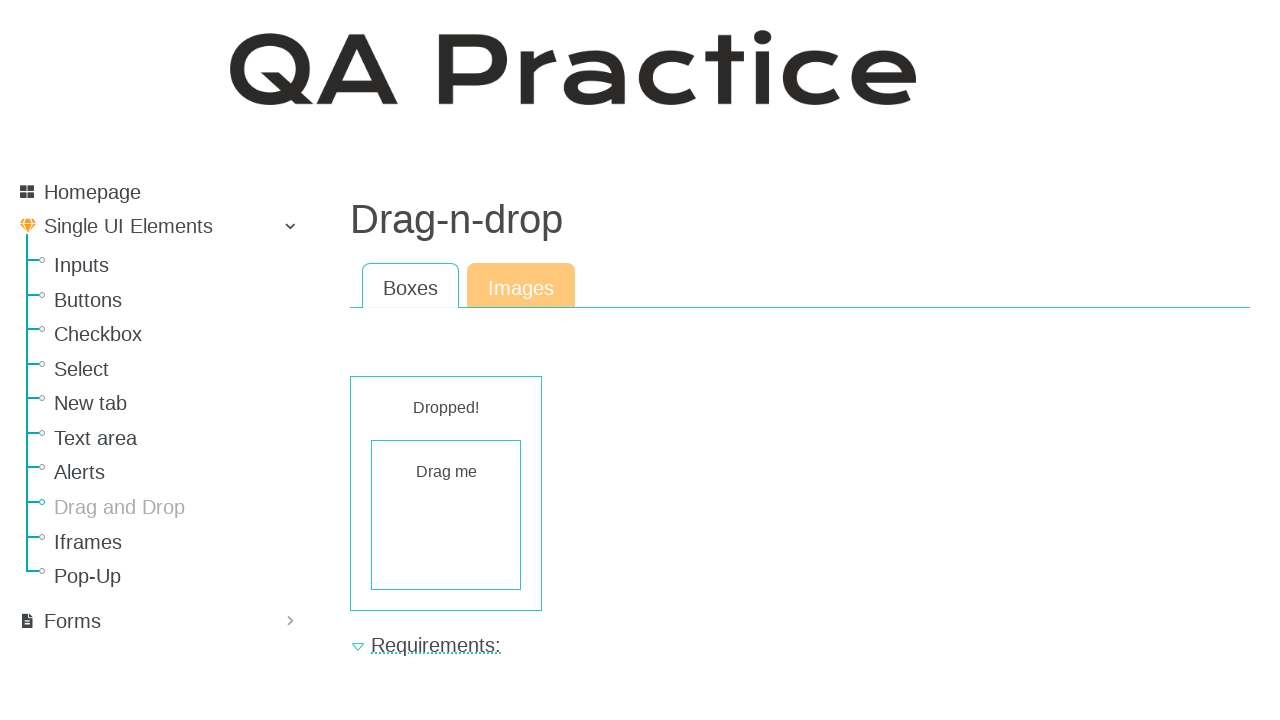

Ctrl+clicked on droppable element at (446, 493) on #rect-droppable
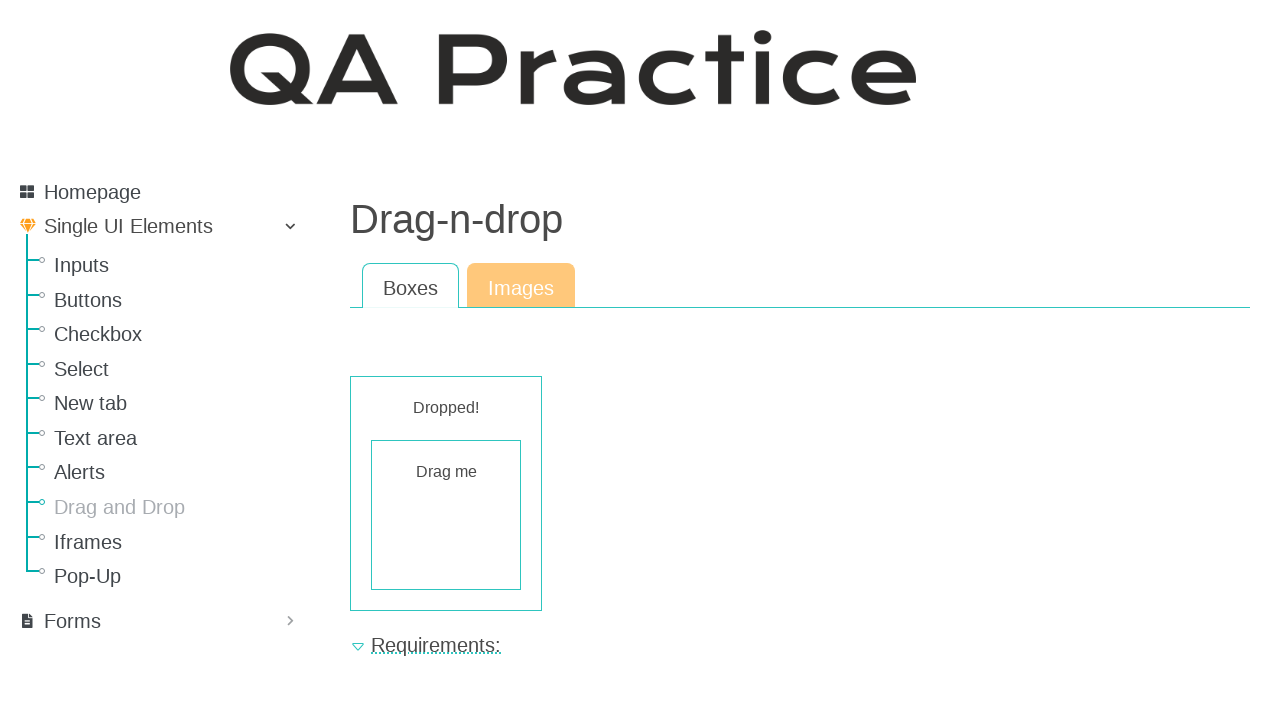

Verified that element was successfully dropped
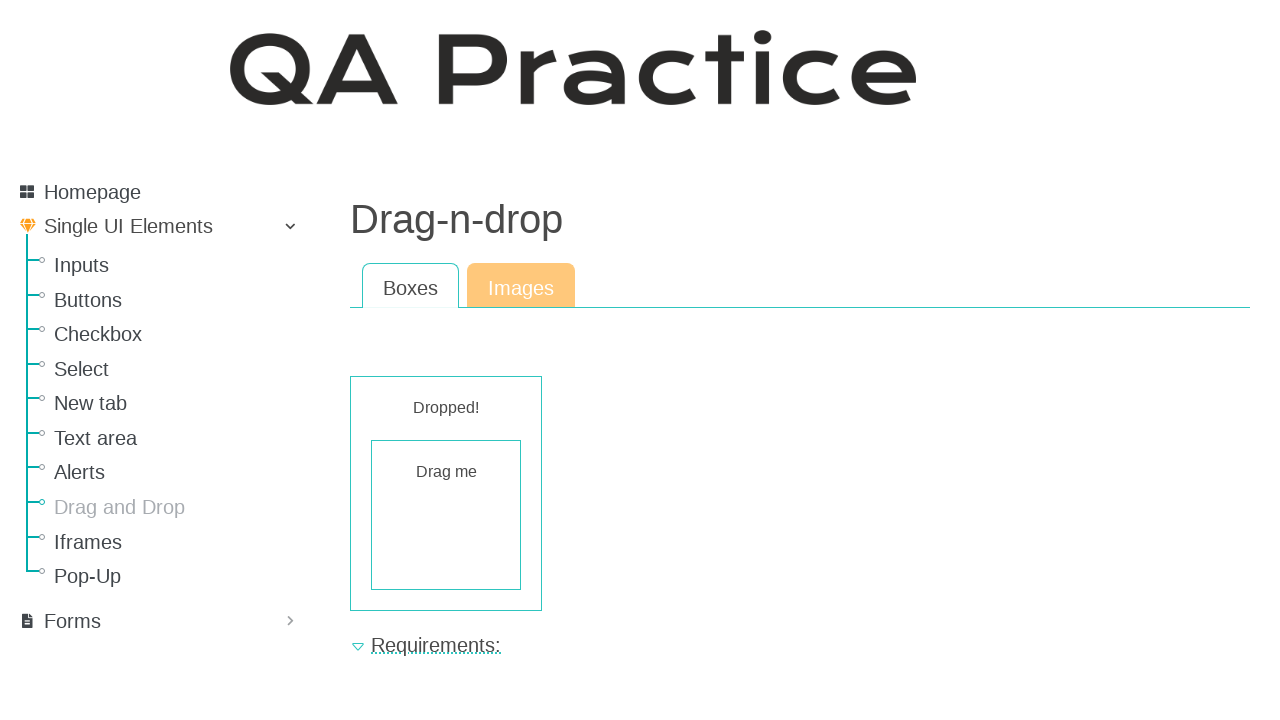

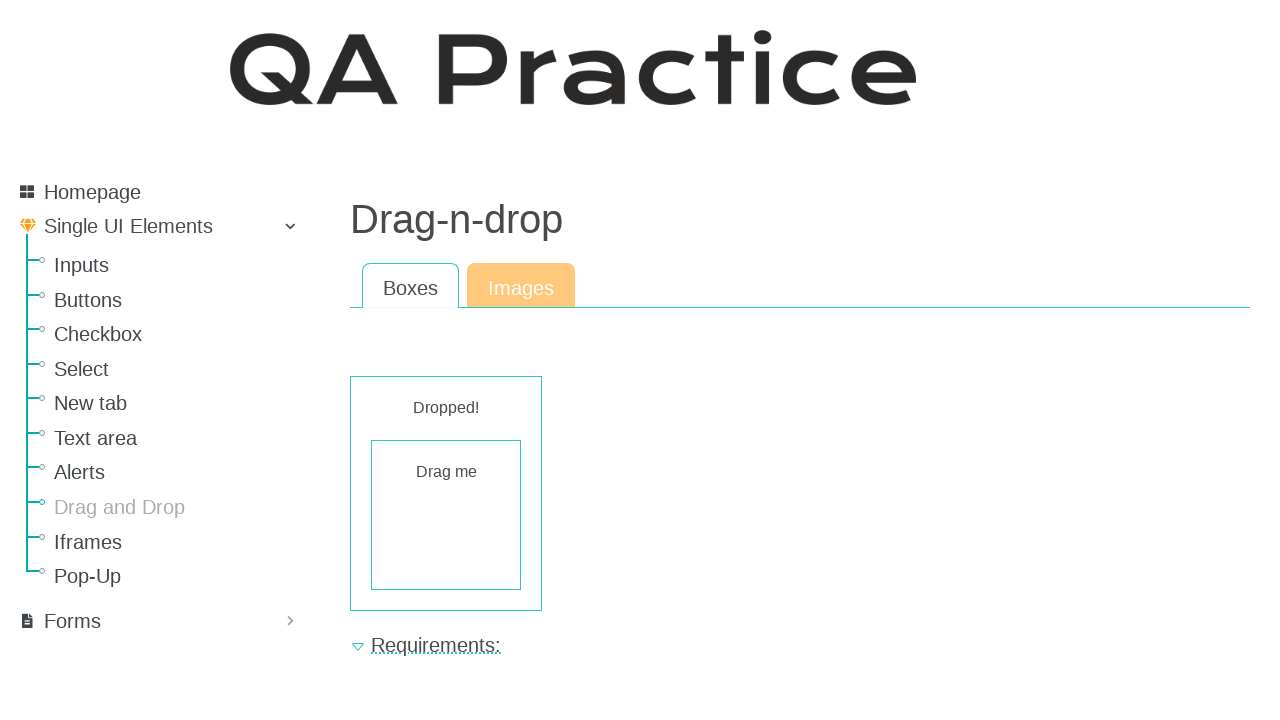